Tests mouse hover interaction by clicking on the CVC hint element

Starting URL: https://sandbox.cardpay.com/MI/cardpayment2.html?orderXml=PE9SREVSIFdBTExFVF9JRD0nODI5OScgT1JERVJfTlVNQkVSPSc0NTgyMTEnIEFNT1VOVD0nMjkxLjg2JyBDVVJSRU5DWT0nRVVSJyAgRU1BSUw9J2N1c3RvbWVyQGV4YW1wbGUuY29tJz4KPEFERFJFU1MgQ09VTlRSWT0nVVNBJyBTVEFURT0nTlknIFpJUD0nMTAwMDEnIENJVFk9J05ZJyBTVFJFRVQ9JzY3NyBTVFJFRVQnIFBIT05FPSc4NzY5OTA5MCcgVFlQRT0nQklMTElORycvPgo8L09SREVSPg==&sha512=998150a2b27484b776a1628bfe7505a9cb430f276dfa35b14315c1c8f03381a90490f6608f0dcff789273e05926cd782e1bb941418a9673f43c47595aa7b8b0d

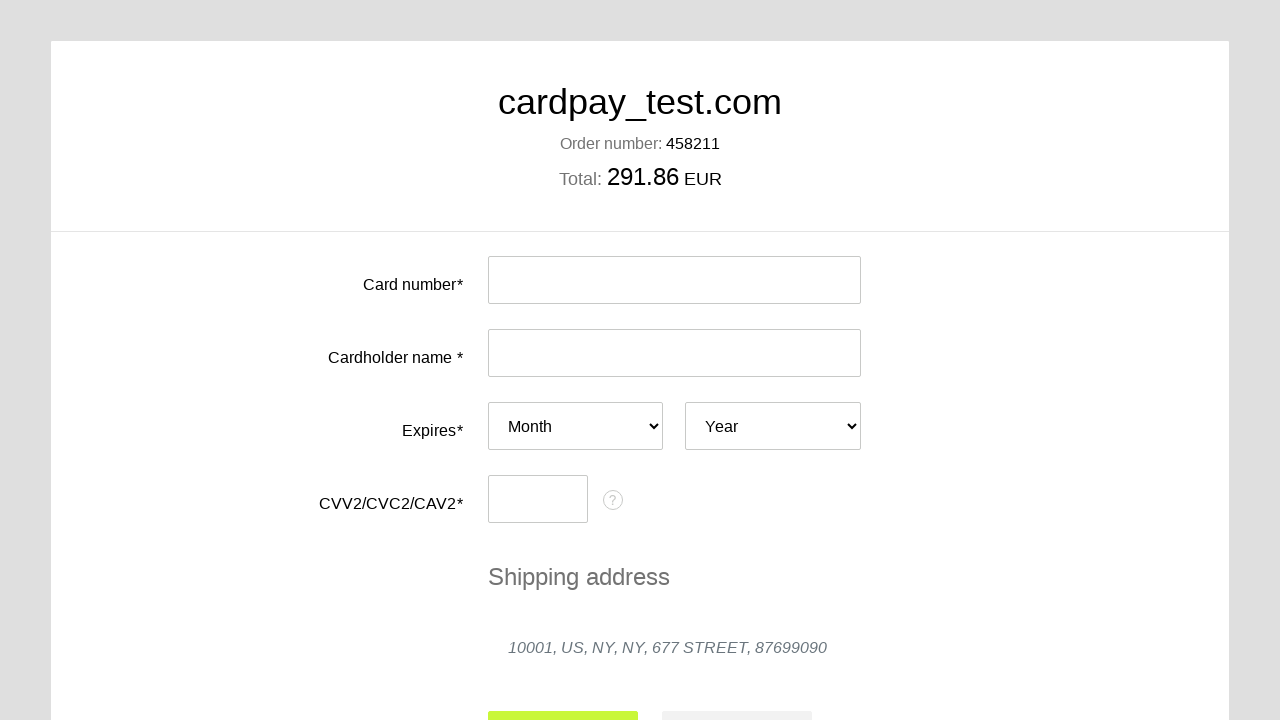

Clicked on CVC hint element at (613, 500) on #cvc-hint
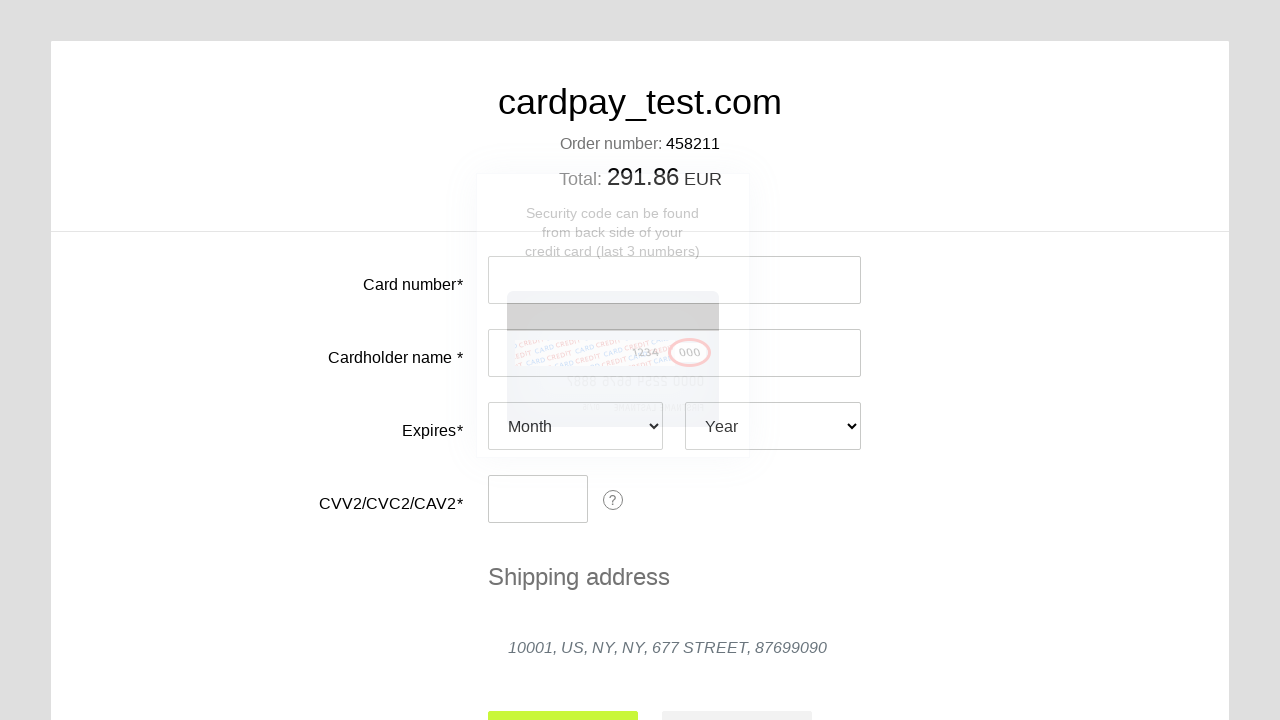

Waited for CVC hint tooltip to appear
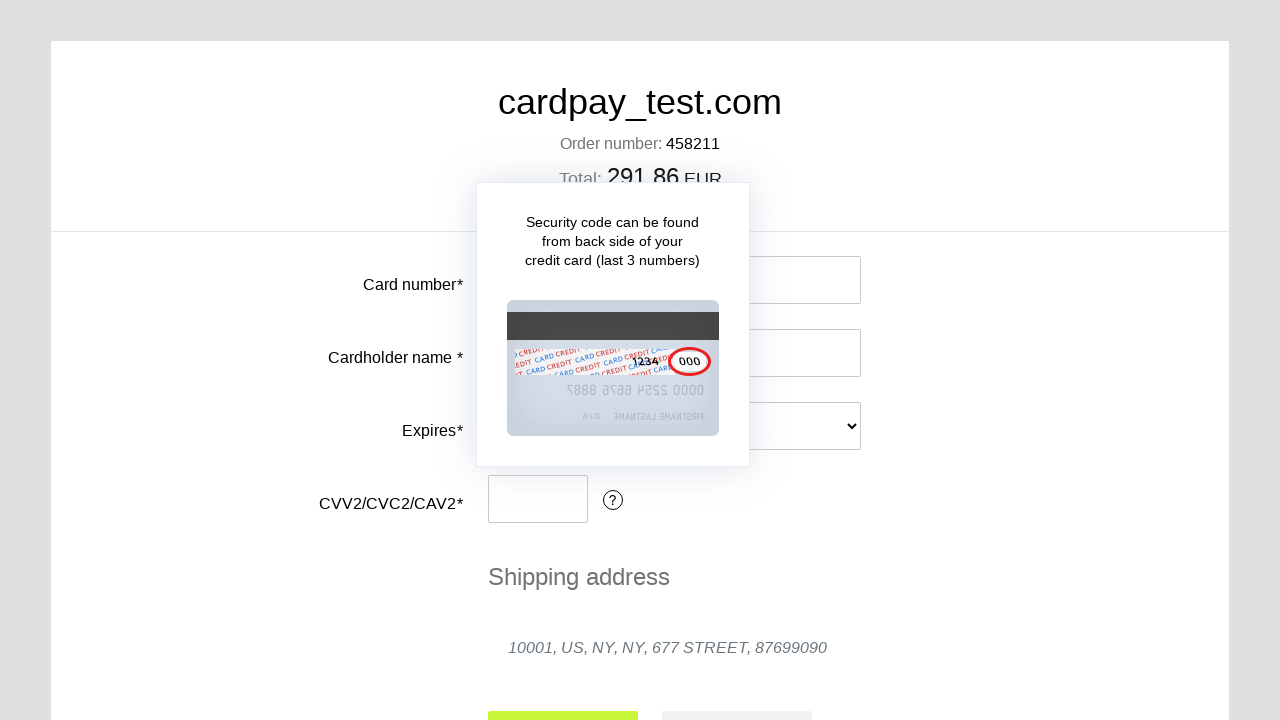

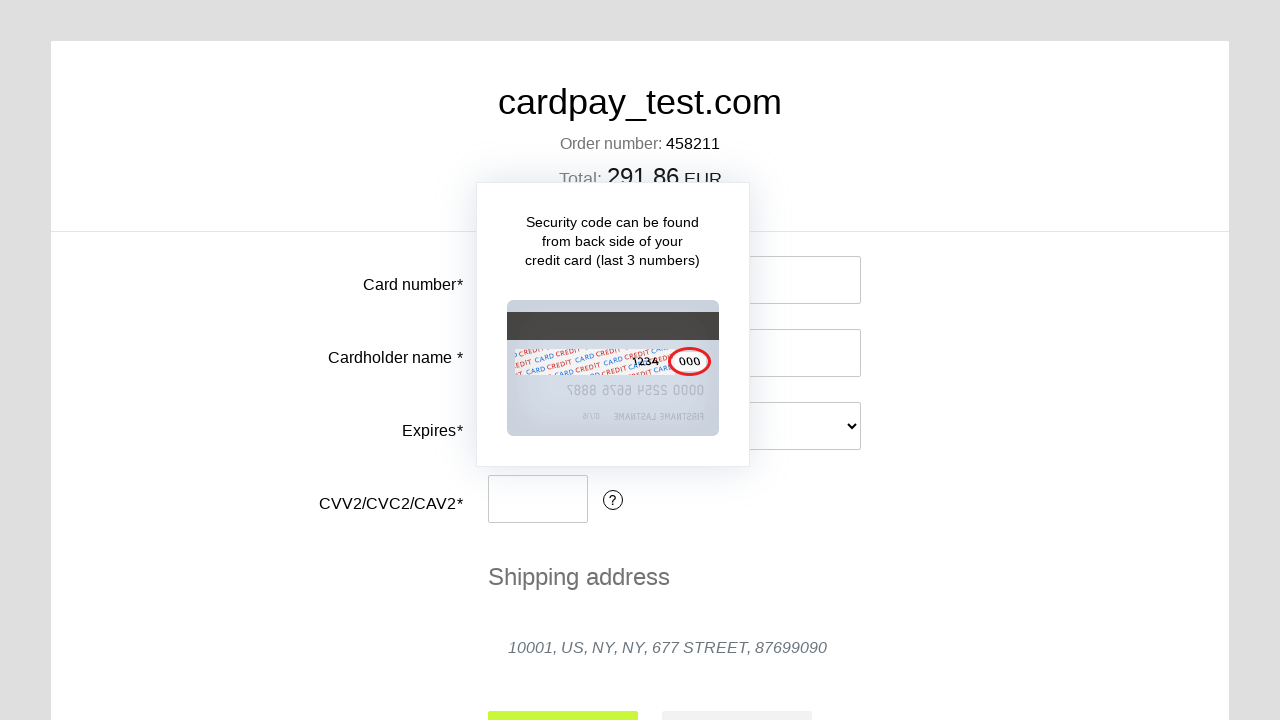